Tests alert dialog handling by clicking a button that triggers a JavaScript alert

Starting URL: https://rahulshettyacademy.com/AutomationPractice/

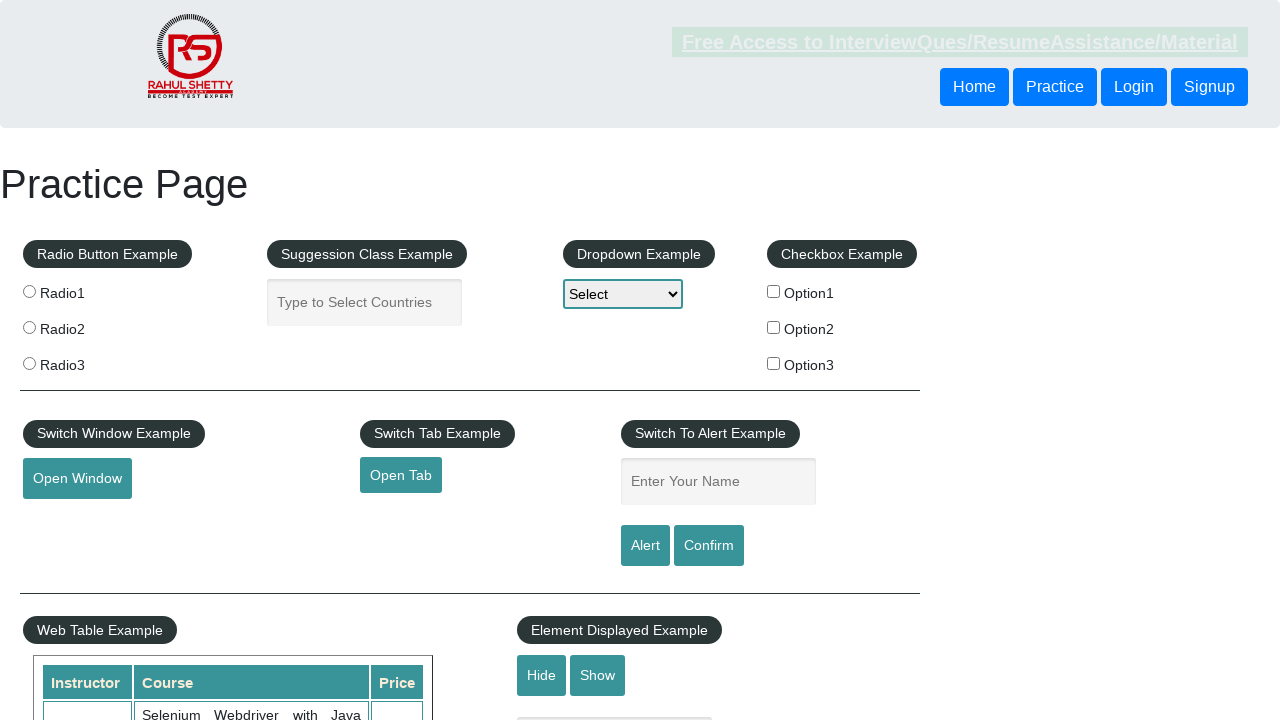

Set up dialog handler to automatically accept alerts
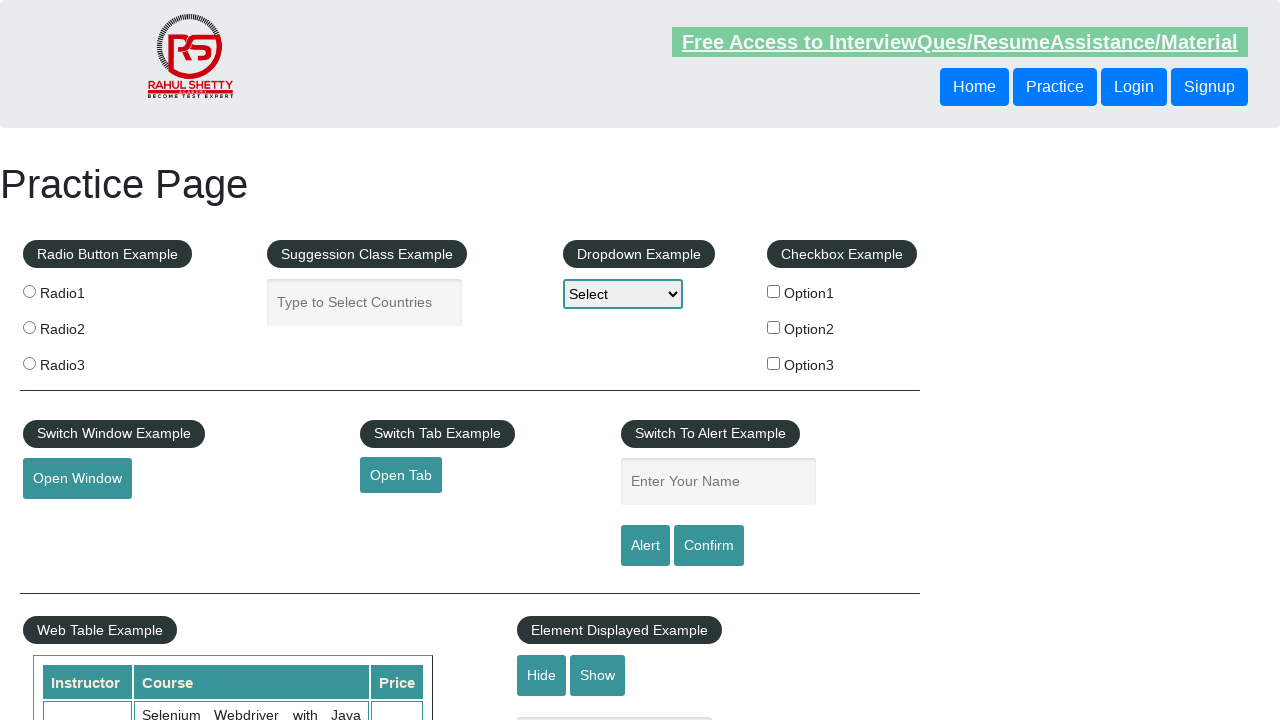

Clicked alert button to trigger JavaScript alert at (645, 546) on xpath=//input[@id="alertbtn"]
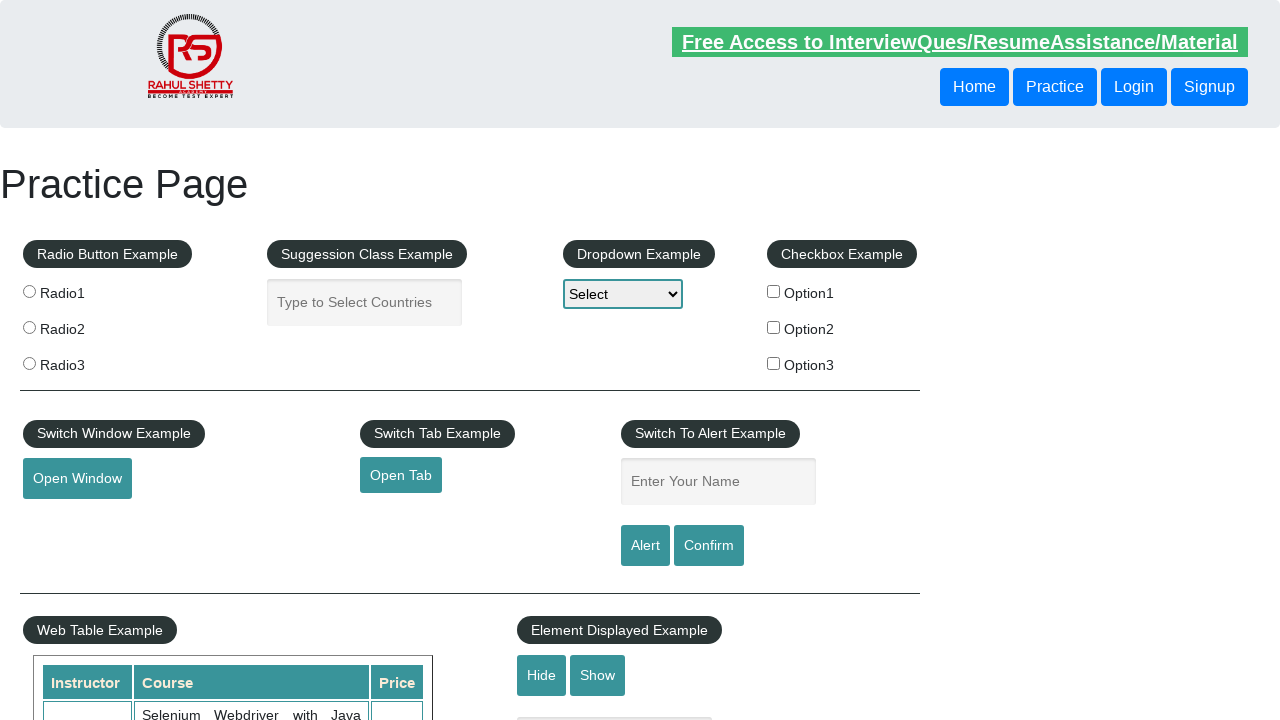

Waited for alert dialog to be handled
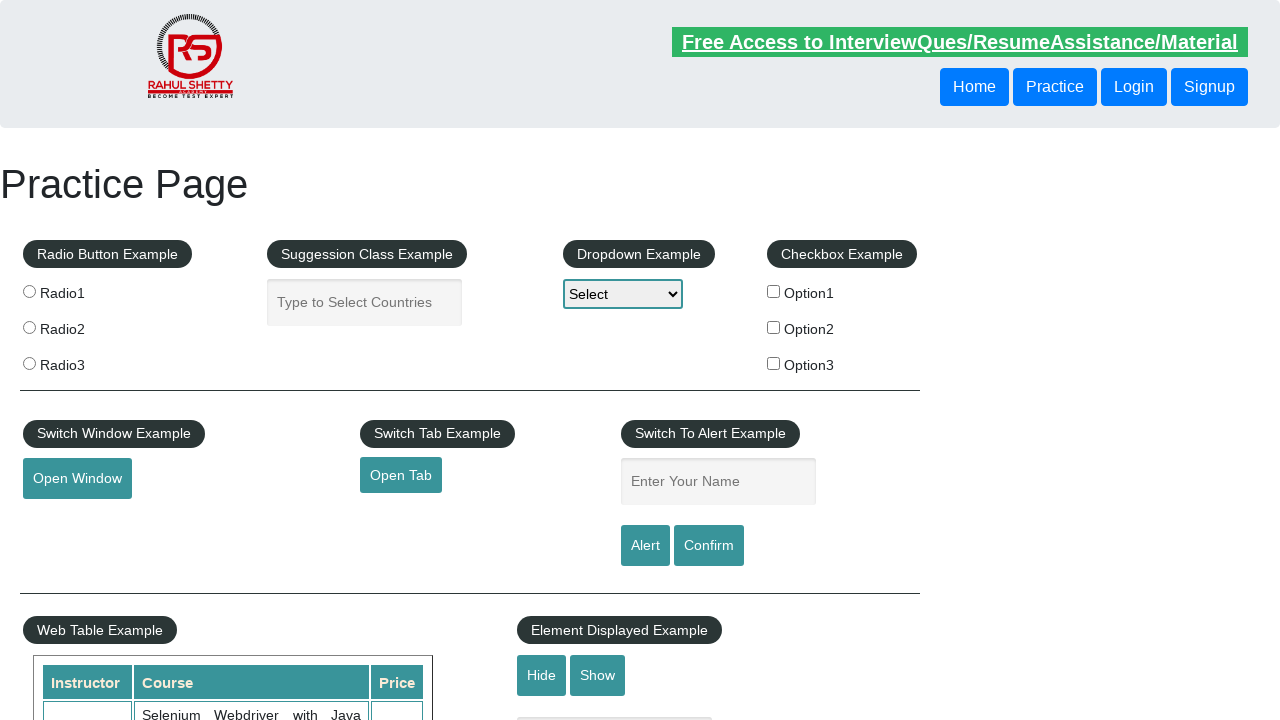

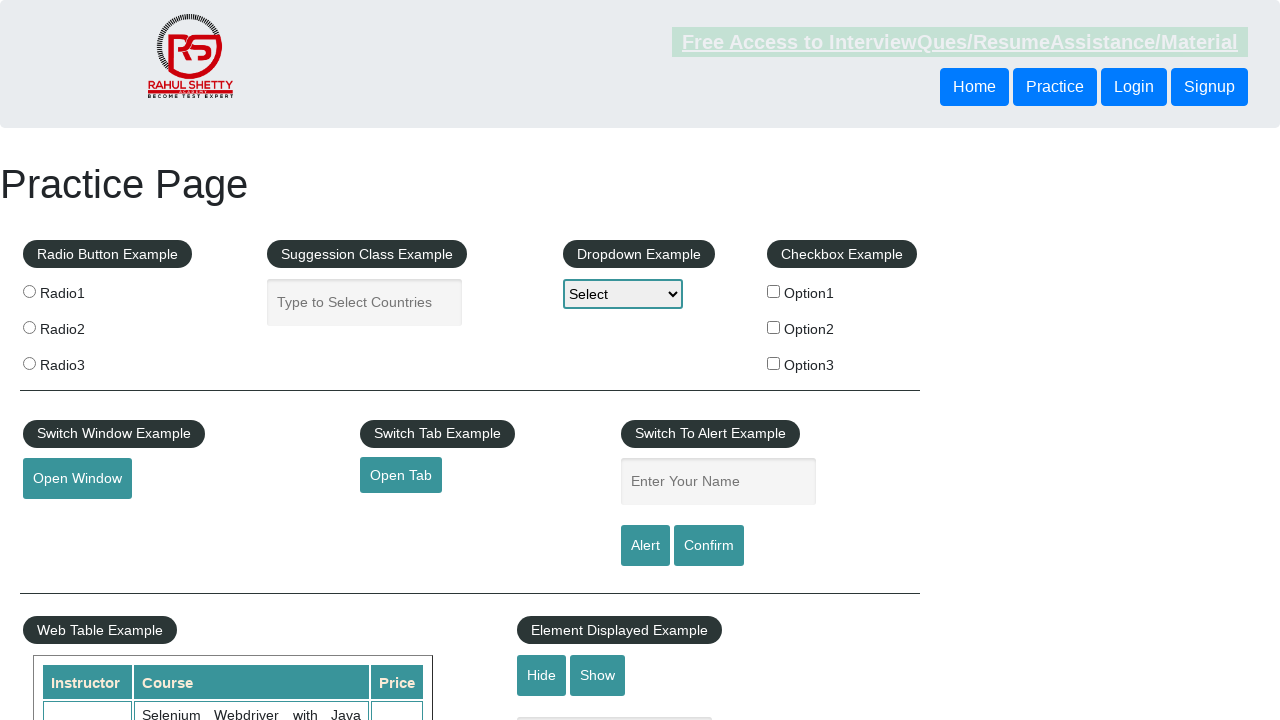